Tests dynamic loading (variant 2) by clicking a Start button and waiting for "Hello World!" message to appear

Starting URL: https://the-internet.herokuapp.com/dynamic_loading/2

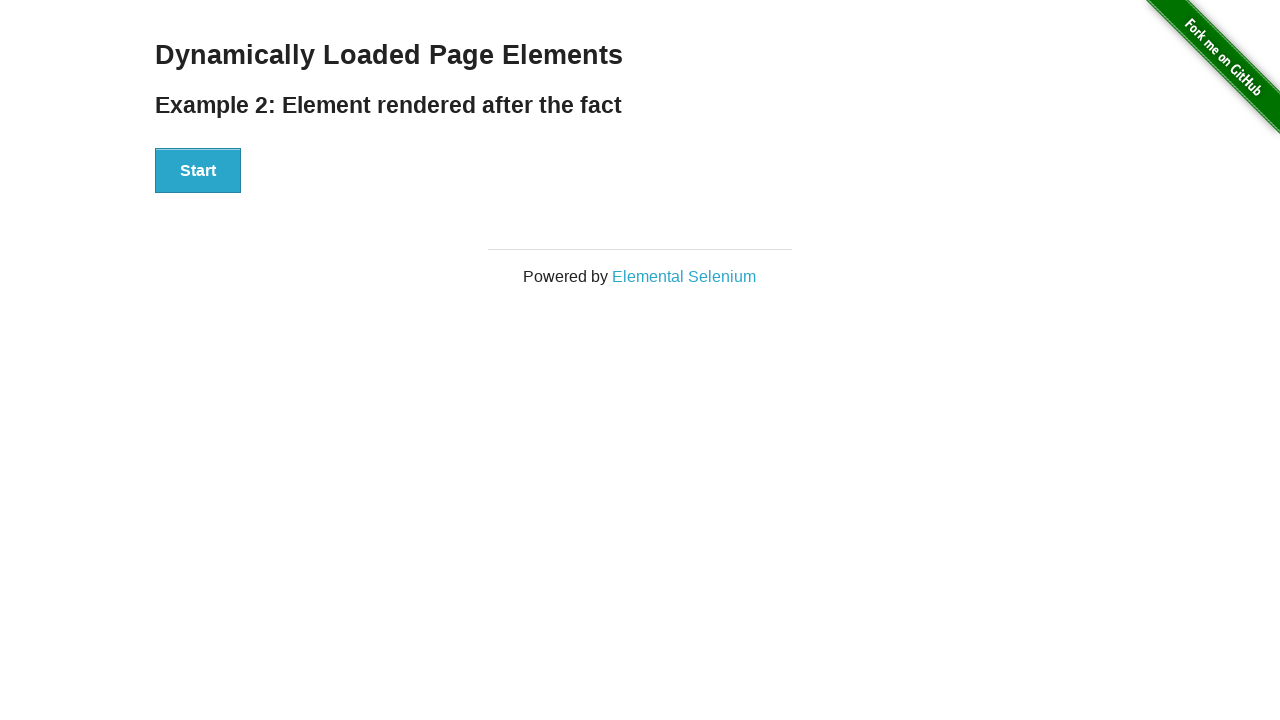

Navigated to dynamic loading variant 2 page
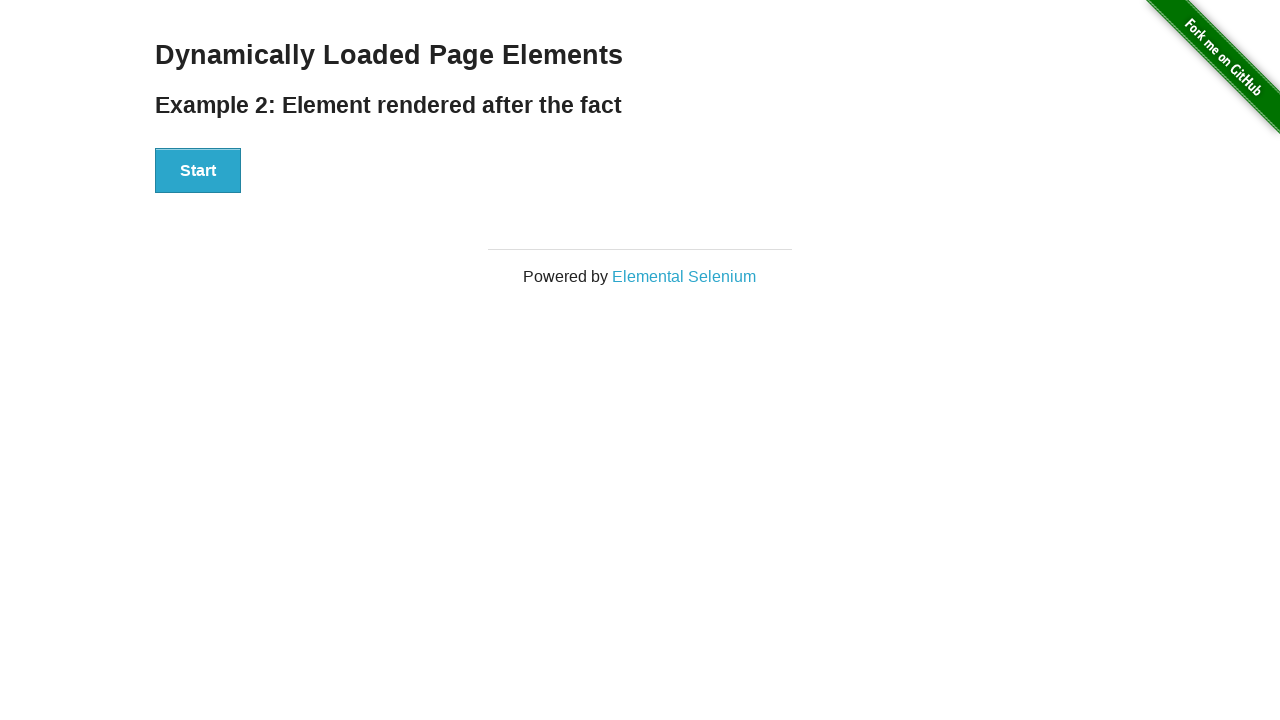

Clicked the Start button at (198, 171) on div#start button
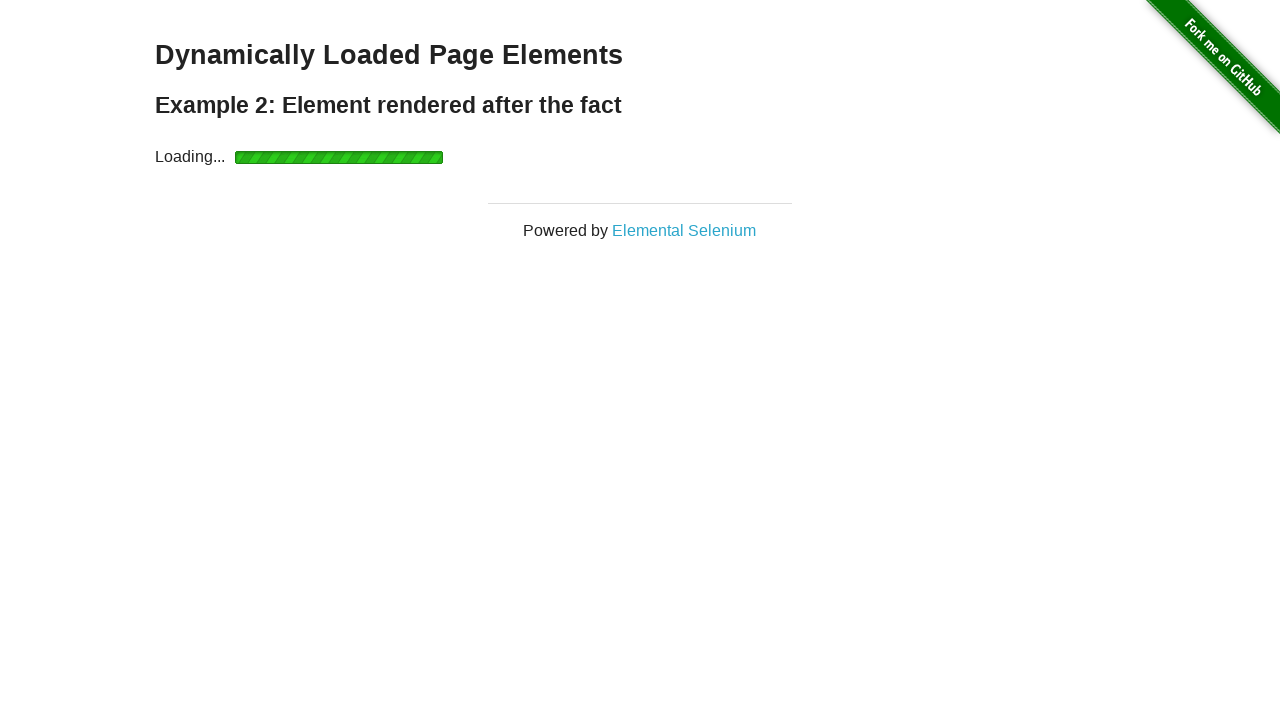

Waited for 'Hello World!' message to appear
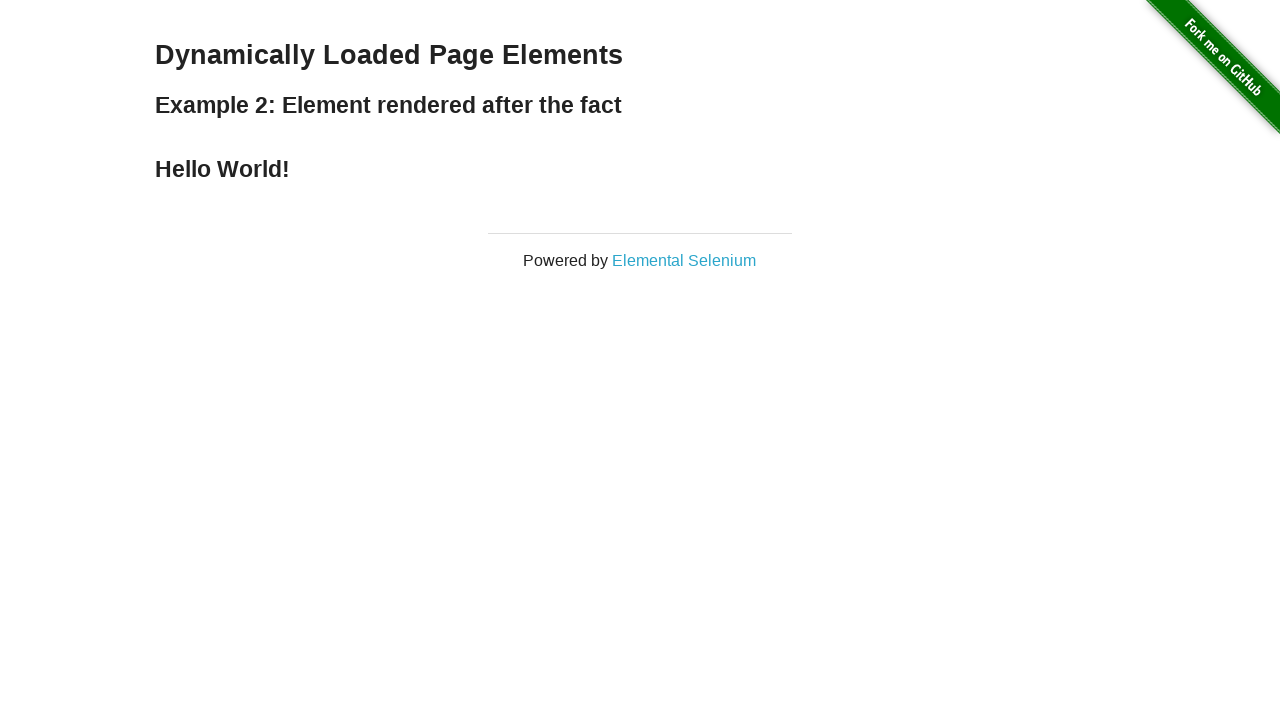

Retrieved the message text content
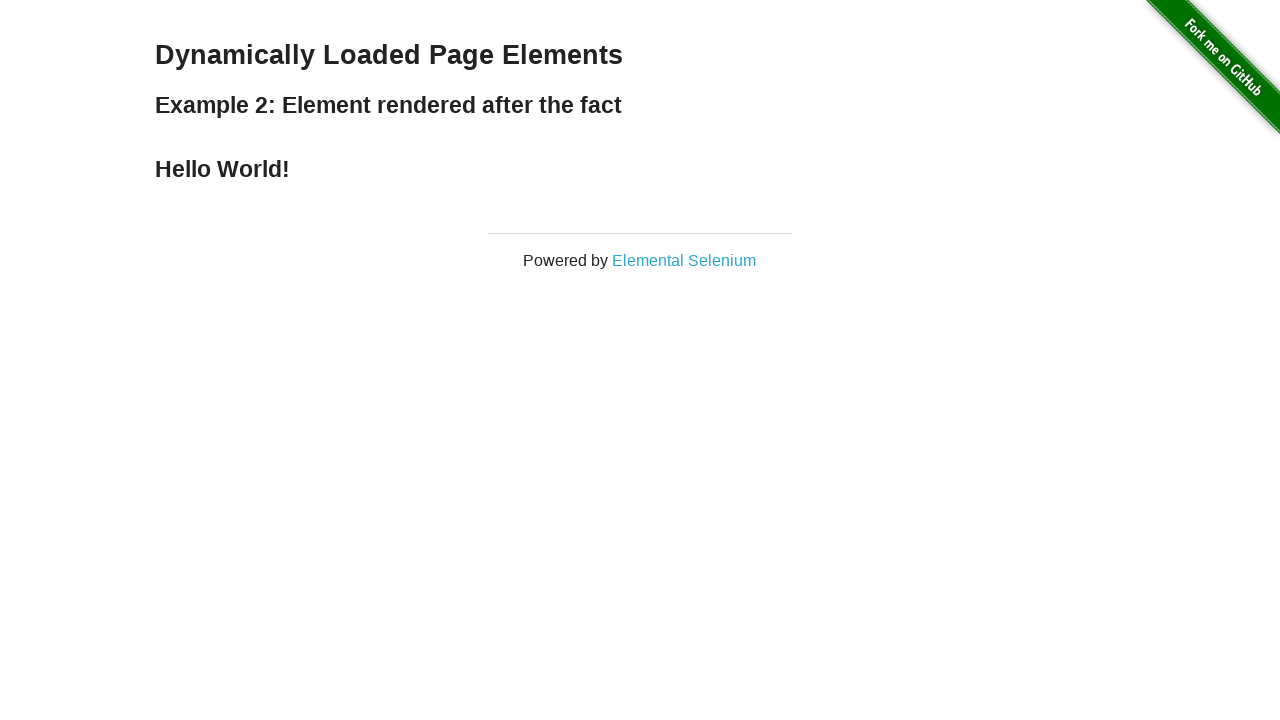

Asserted that message equals 'Hello World!'
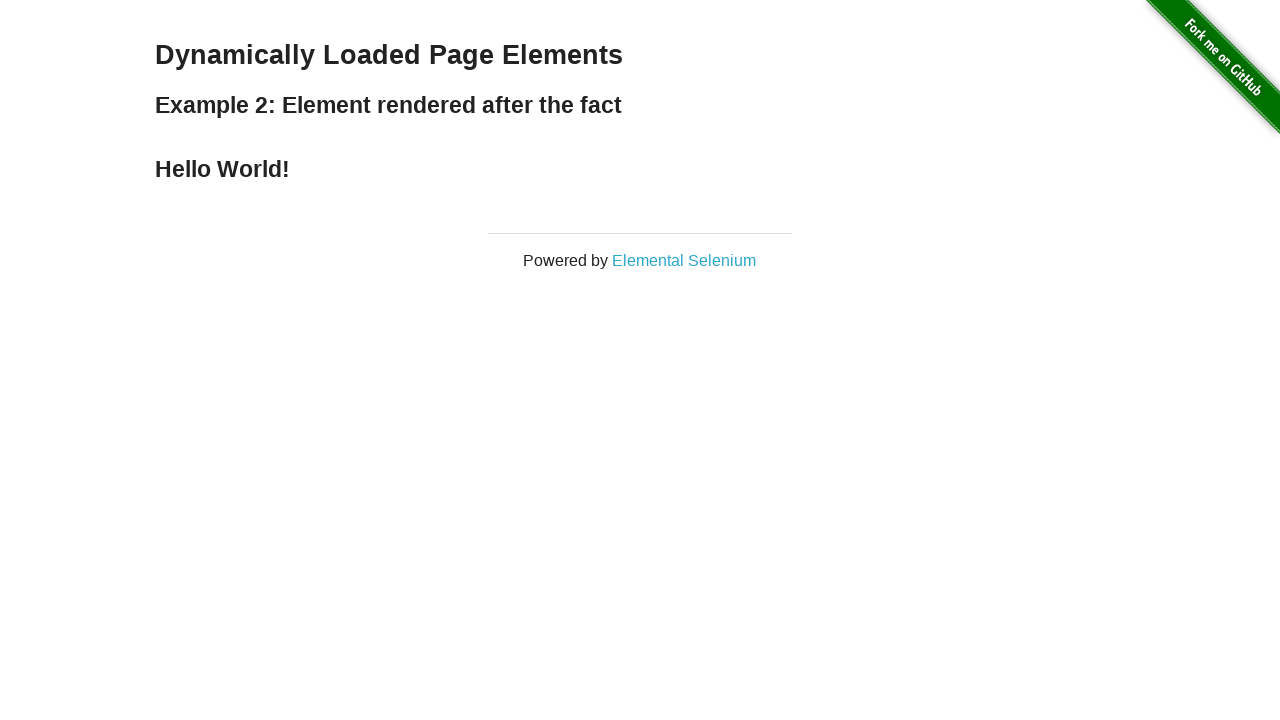

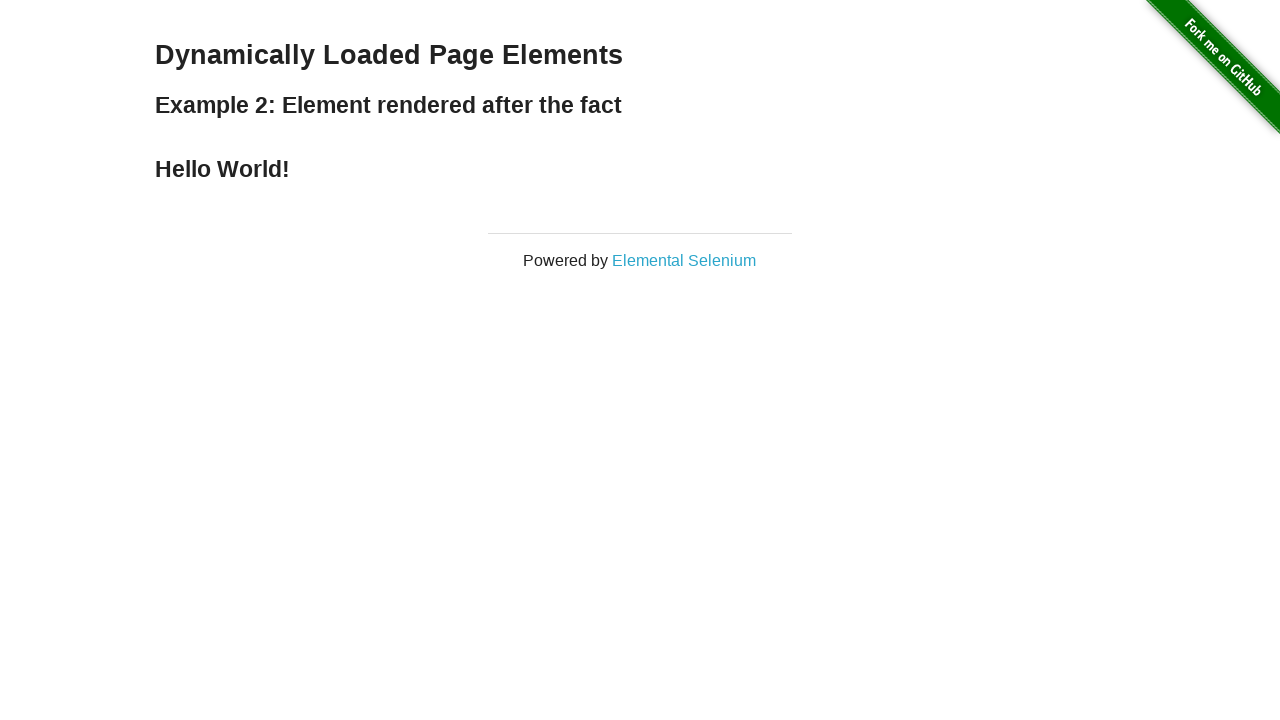